Tests clearing text from a TinyMCE editor embedded in an iframe by selecting all text and deleting it

Starting URL: https://the-internet.herokuapp.com/iframe

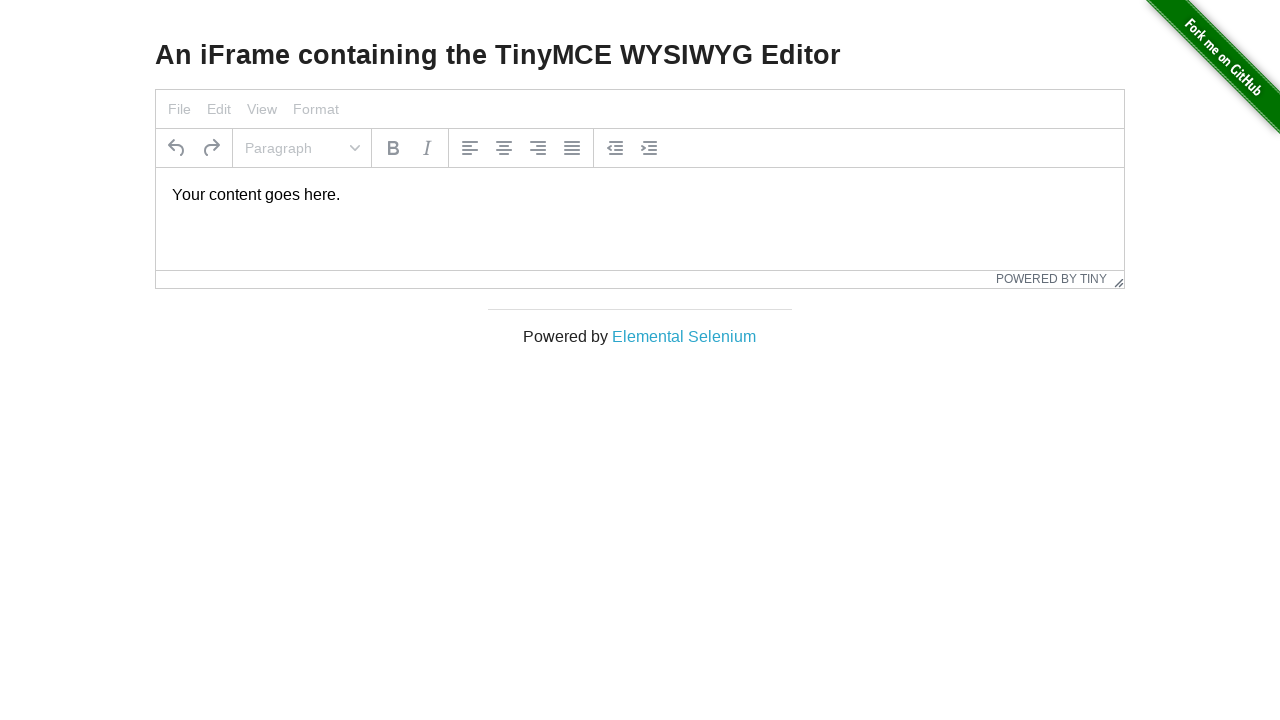

Located TinyMCE editor iframe
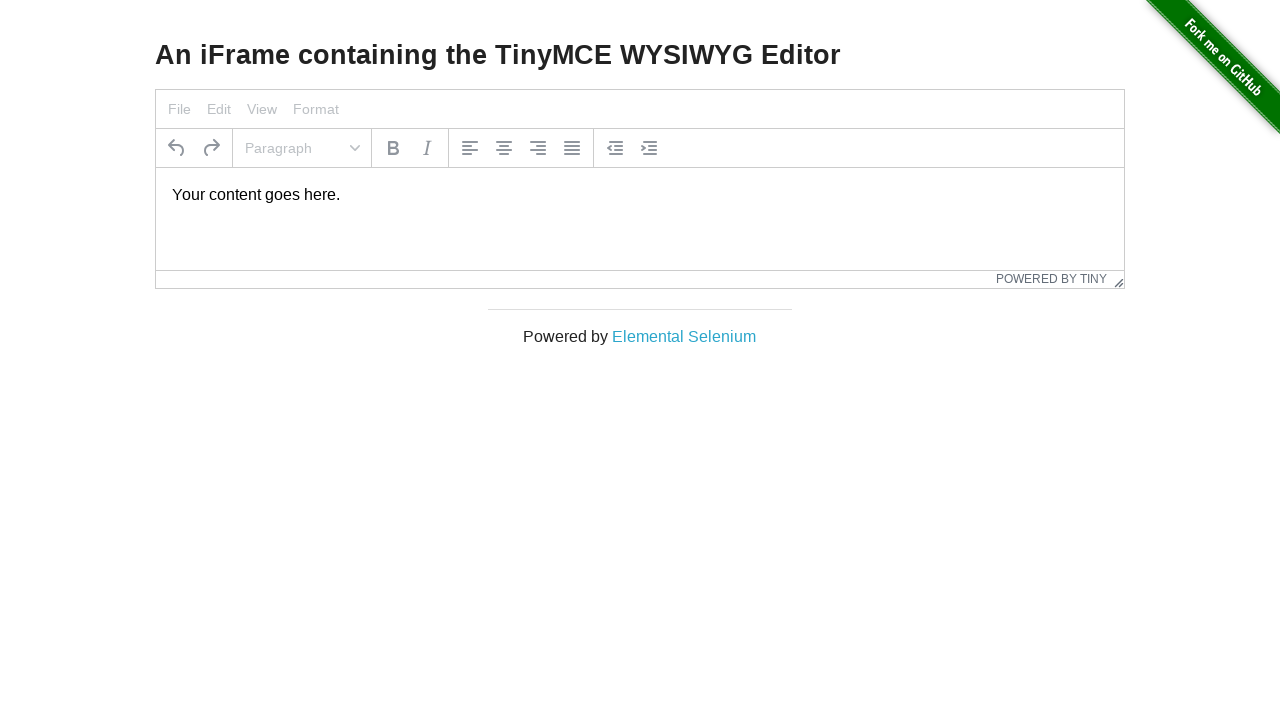

Clicked on TinyMCE editor content area at (640, 195) on #mce_0_ifr >> internal:control=enter-frame >> #tinymce
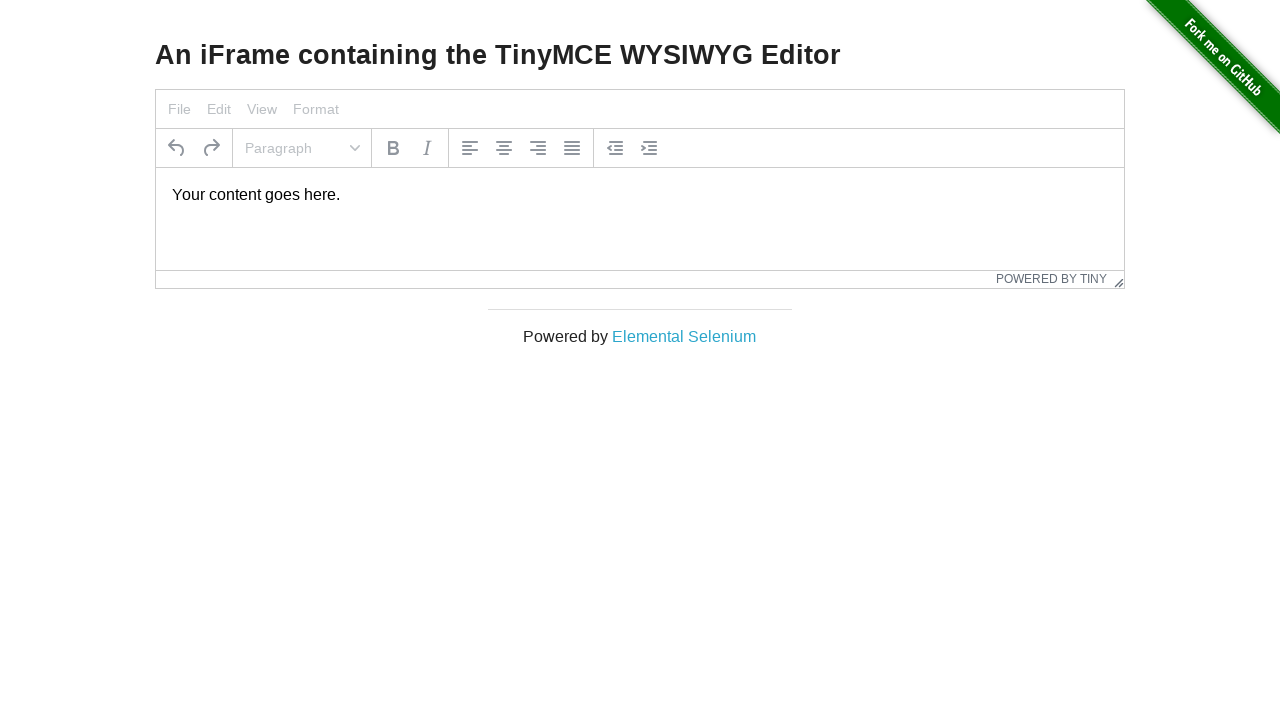

Selected all text in editor using Ctrl+A
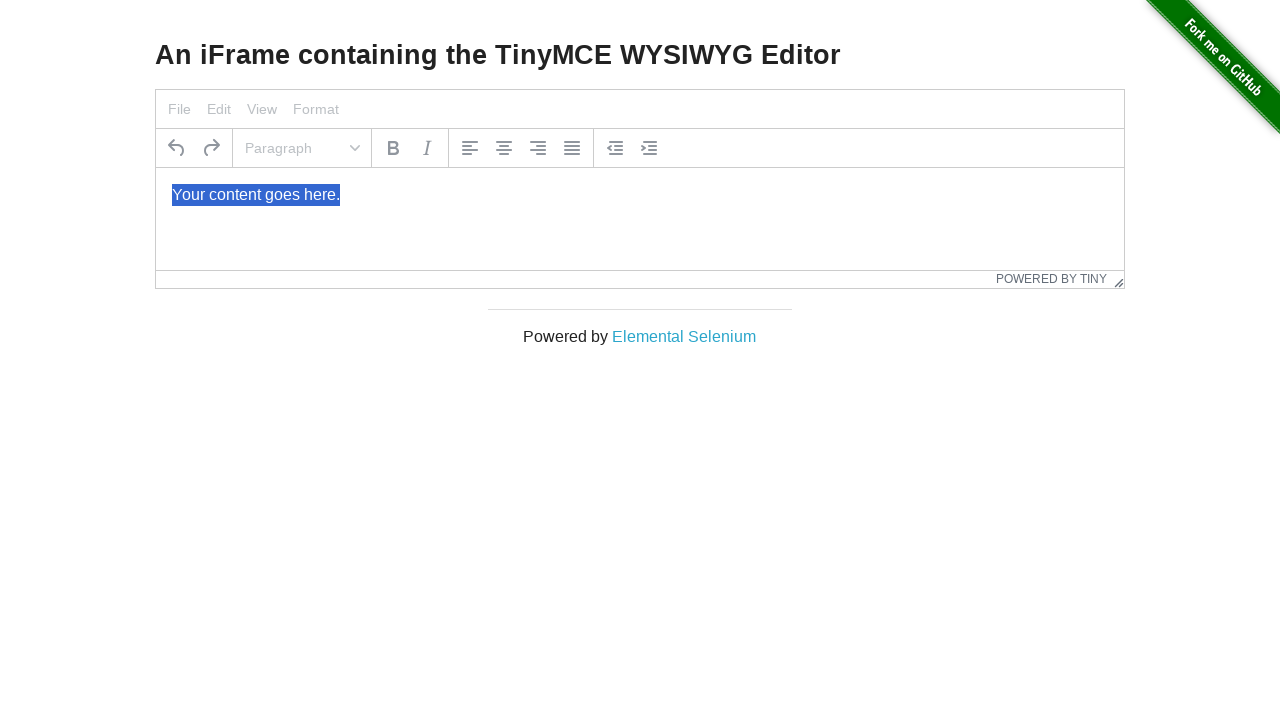

Deleted selected text using Backspace
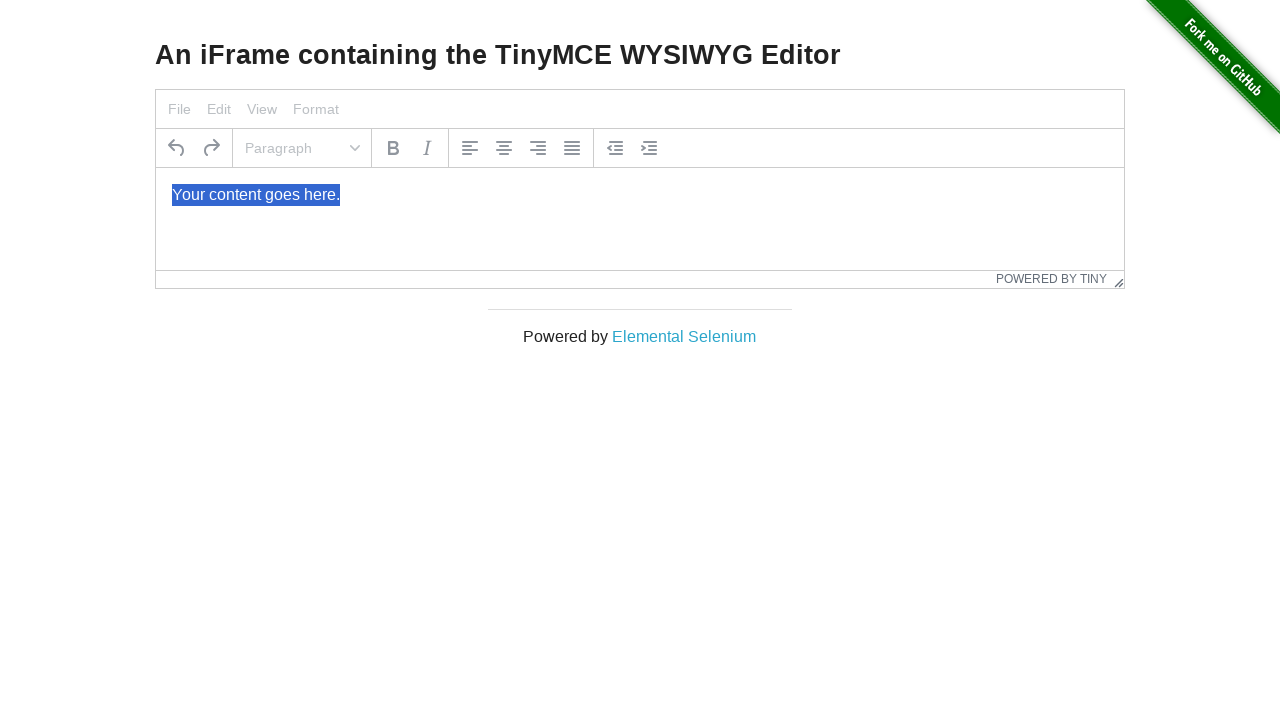

Verified TinyMCE editor is empty
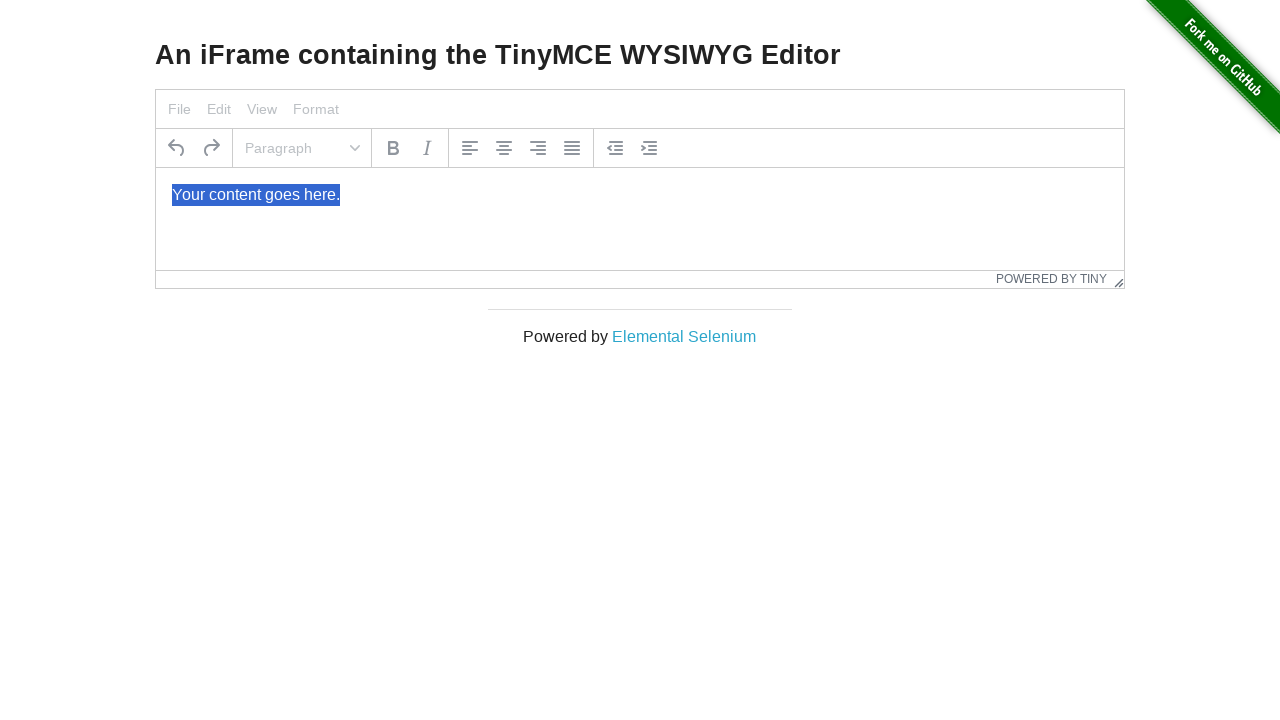

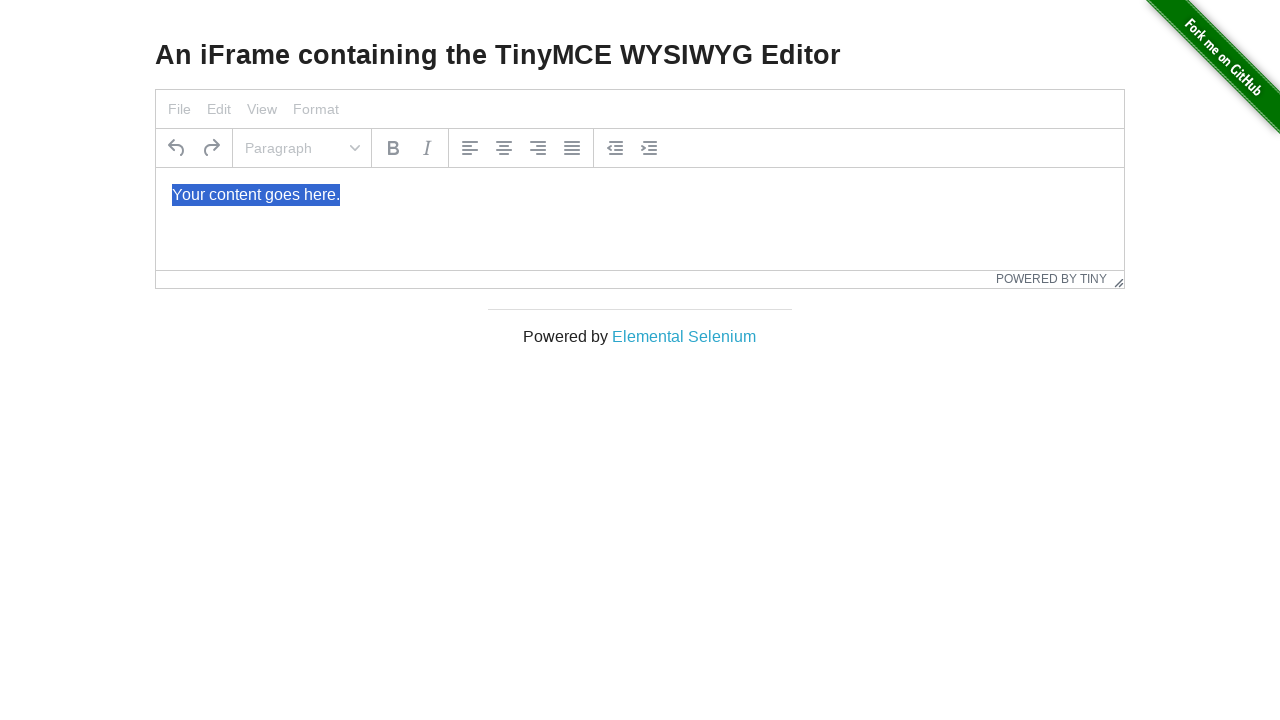